Tests dropdown menu functionality by clicking a dropdown trigger and verifying the dropdown menu item is visible

Starting URL: https://bonigarcia.dev/selenium-webdriver-java/index.html

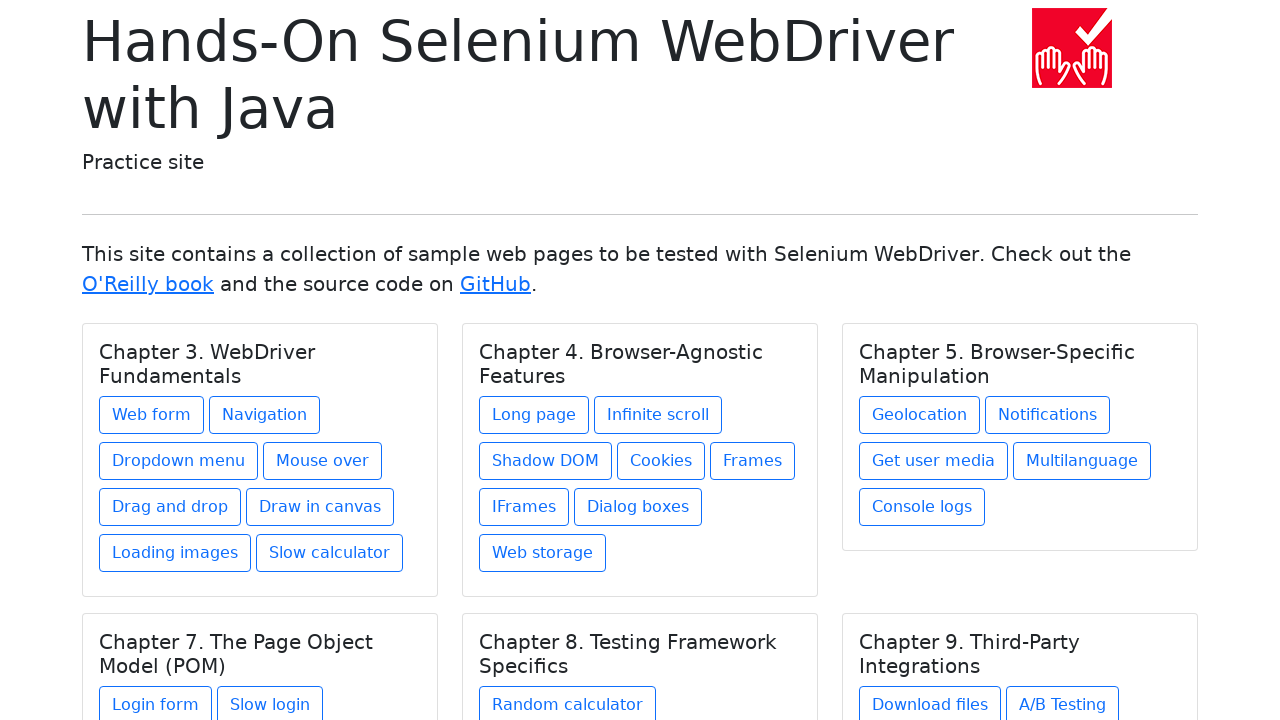

Clicked dropdown trigger at (178, 461) on xpath=//div[1]/div/div/a[3]
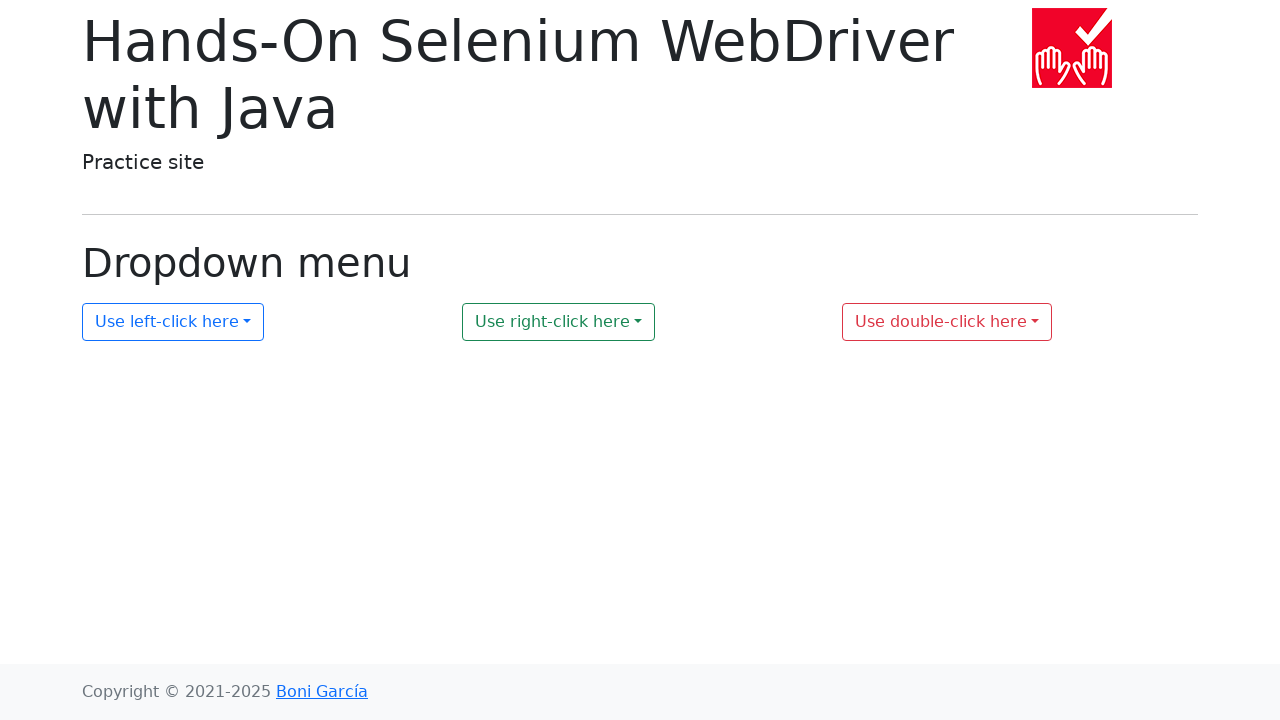

Clicked first dropdown menu item at (173, 322) on #my-dropdown-1
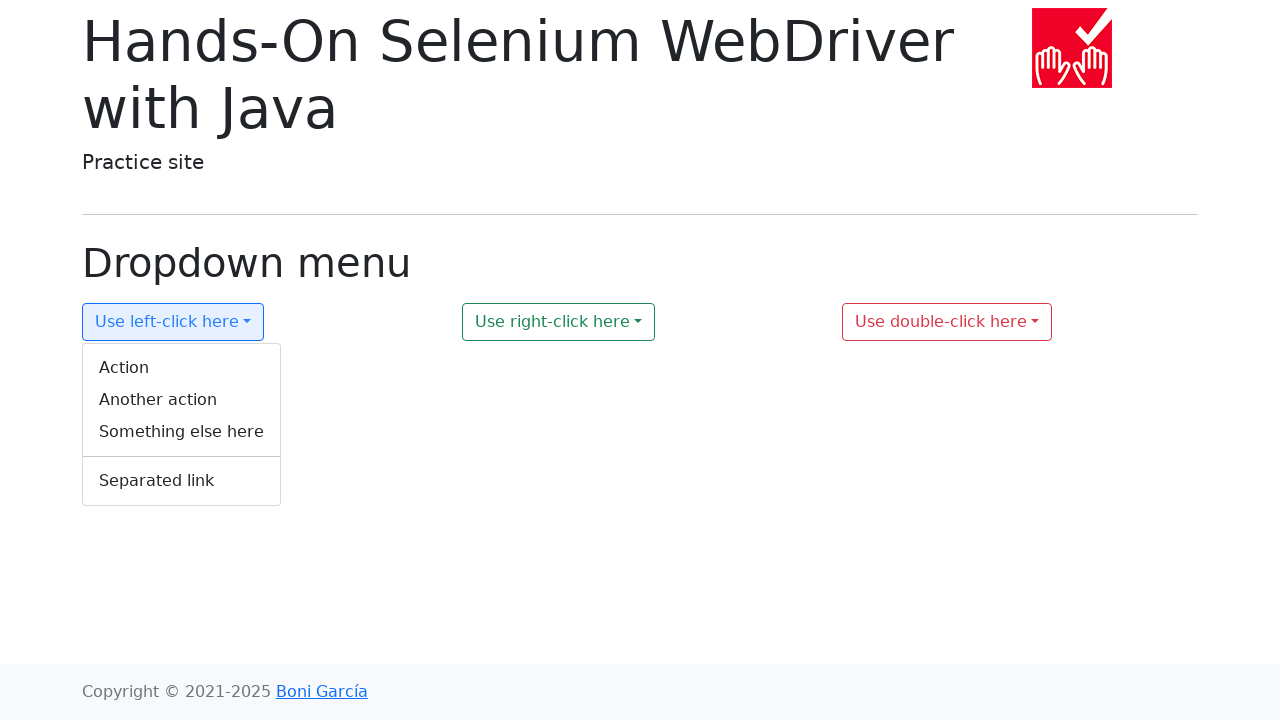

Verified dropdown item text is 'Something else here'
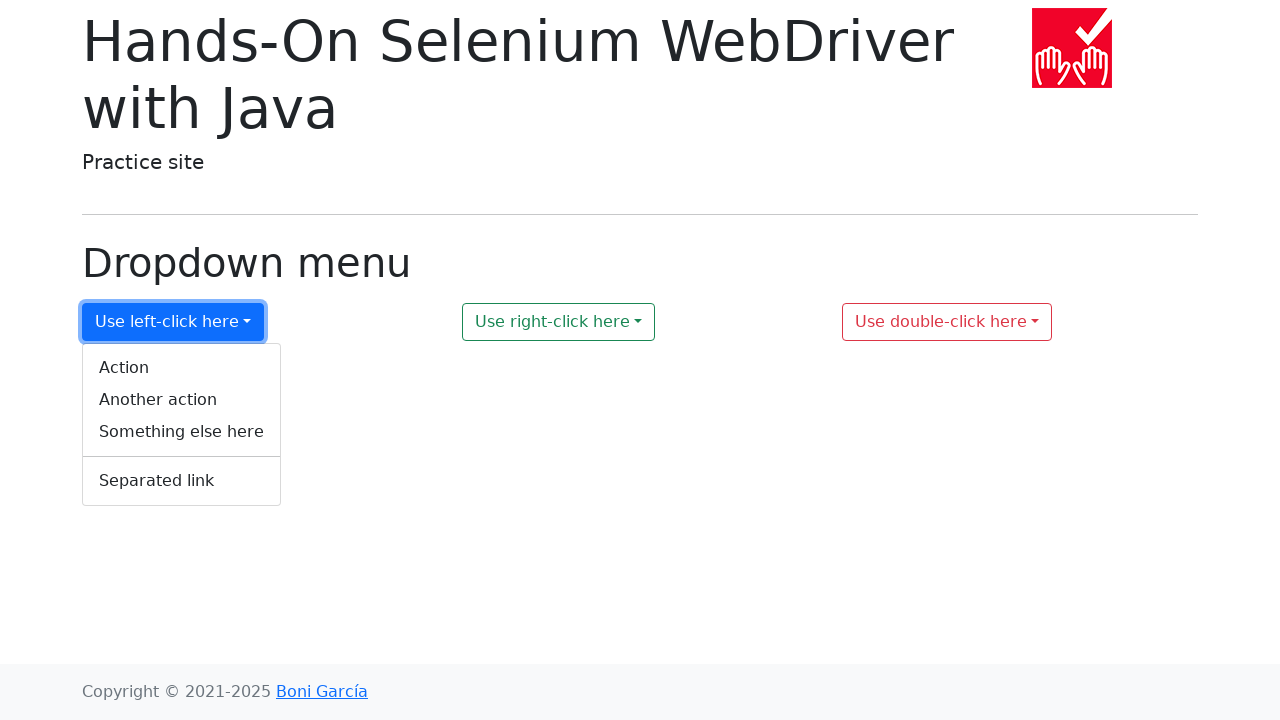

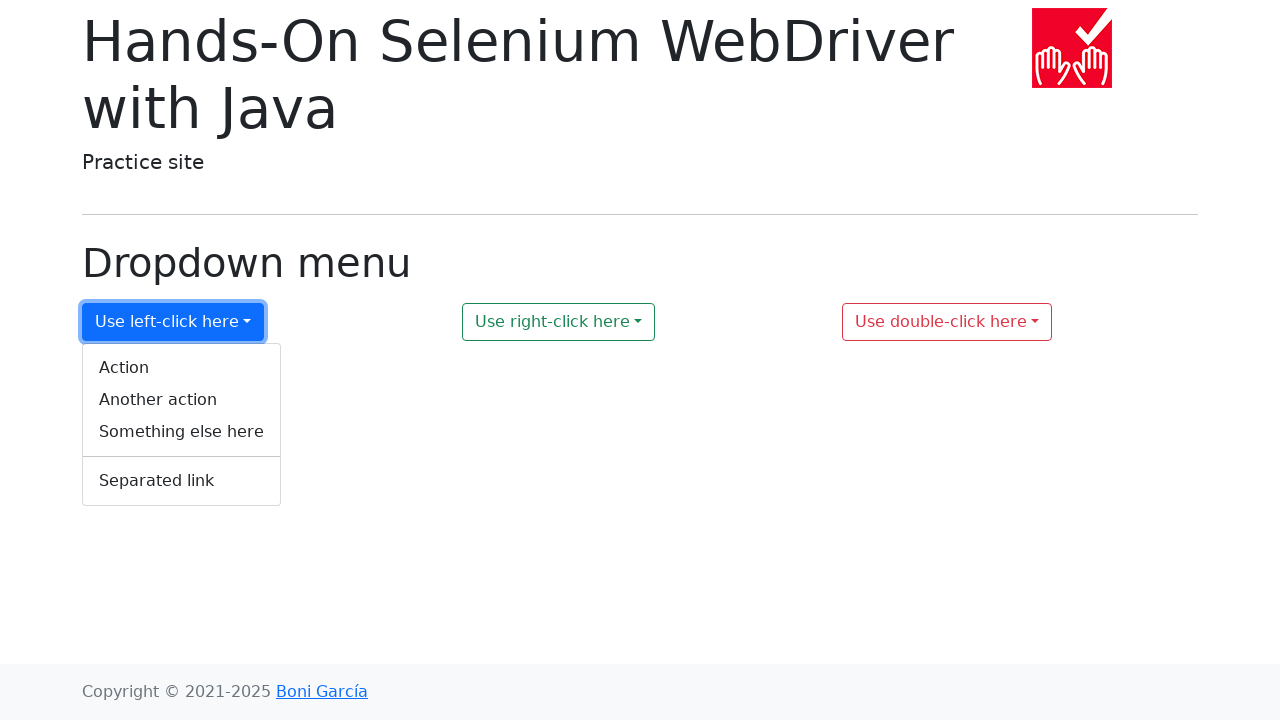